Tests calendar date picker functionality by opening the calendar, navigating to the next month, and selecting the 5th day

Starting URL: https://seleniumpractise.blogspot.com/2016/08/how-to-handle-calendar-in-selenium.html

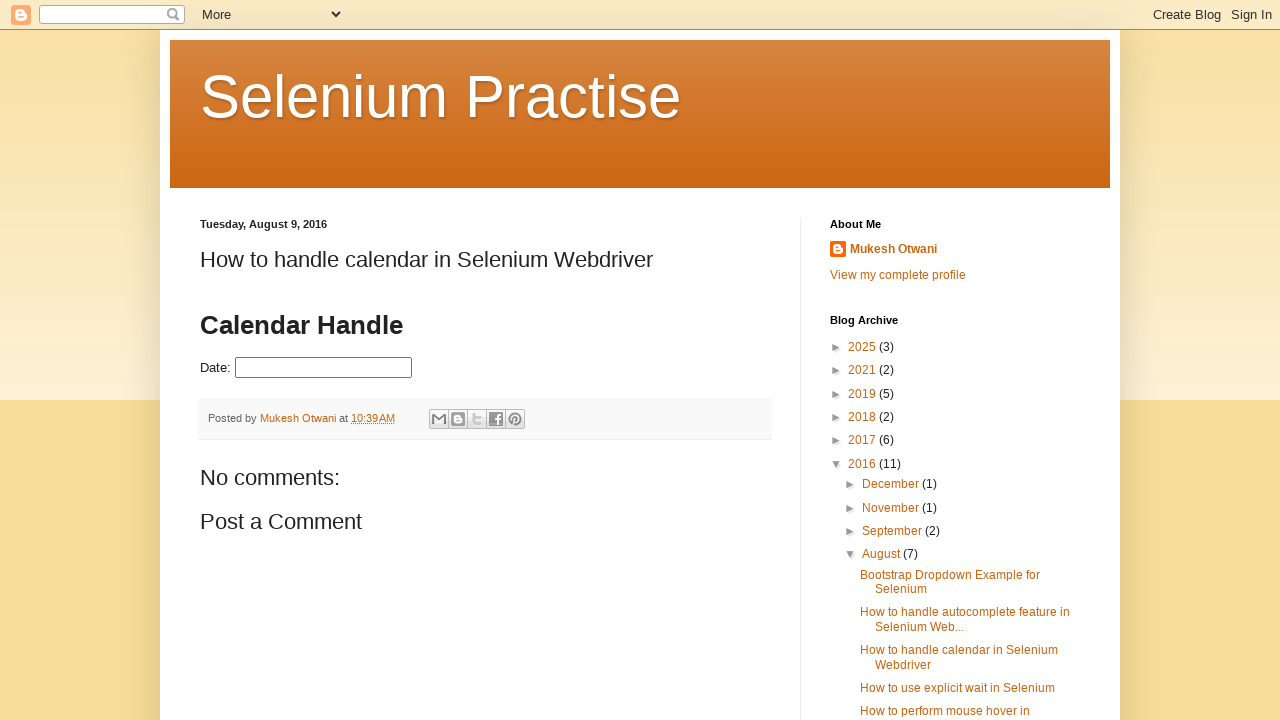

Clicked on date picker input to open calendar at (324, 368) on #datepicker
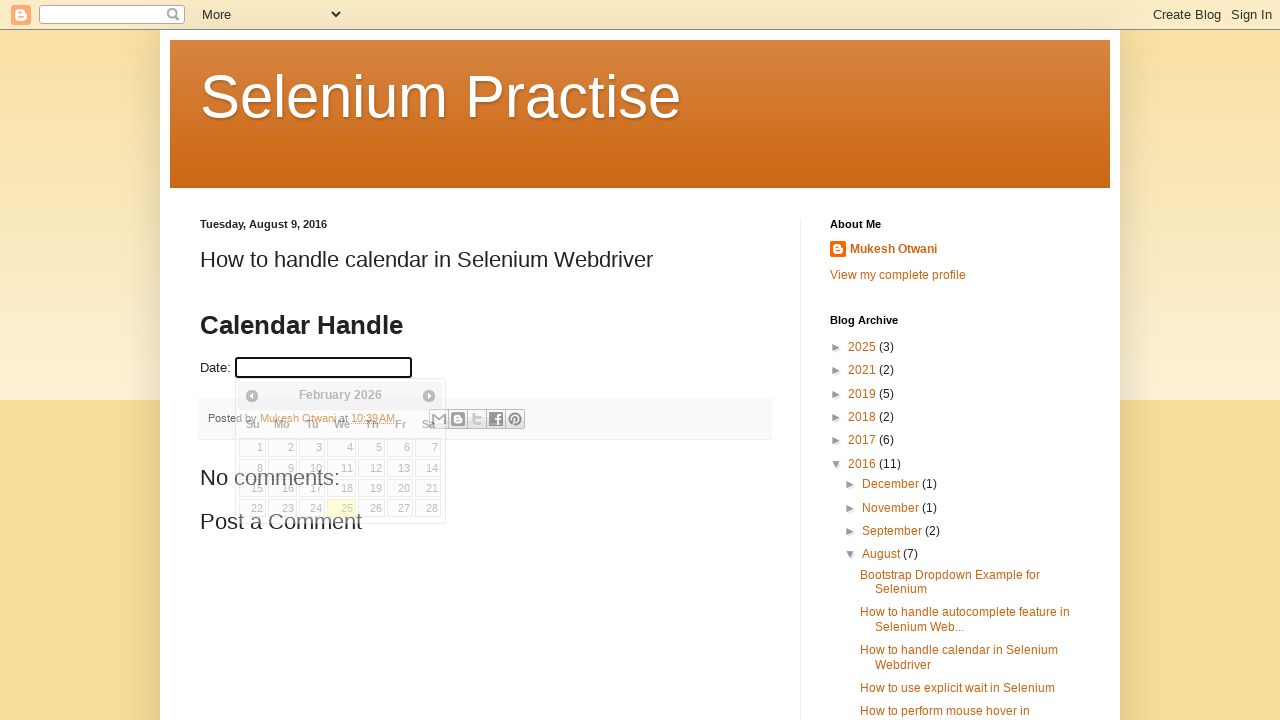

Clicked Next button to navigate to next month at (429, 396) on span:has-text('Next')
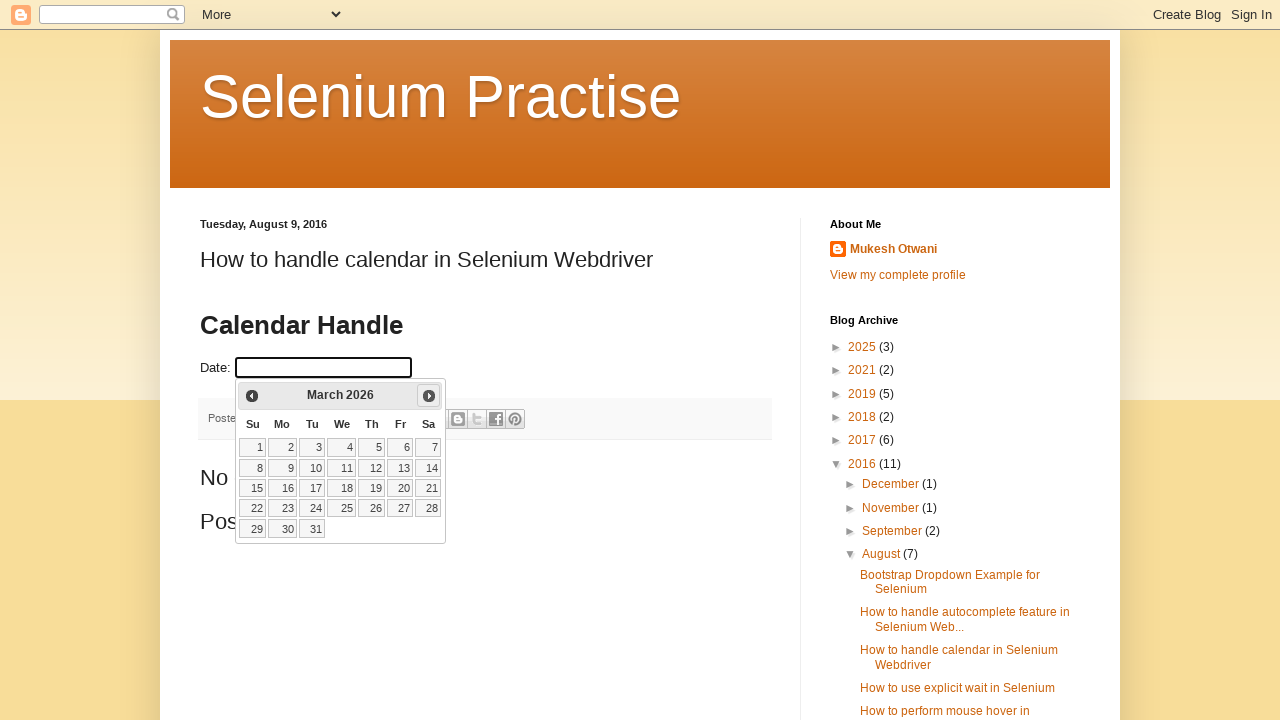

Selected the 5th day of the month at (864, 347) on a:has-text('5'):visible
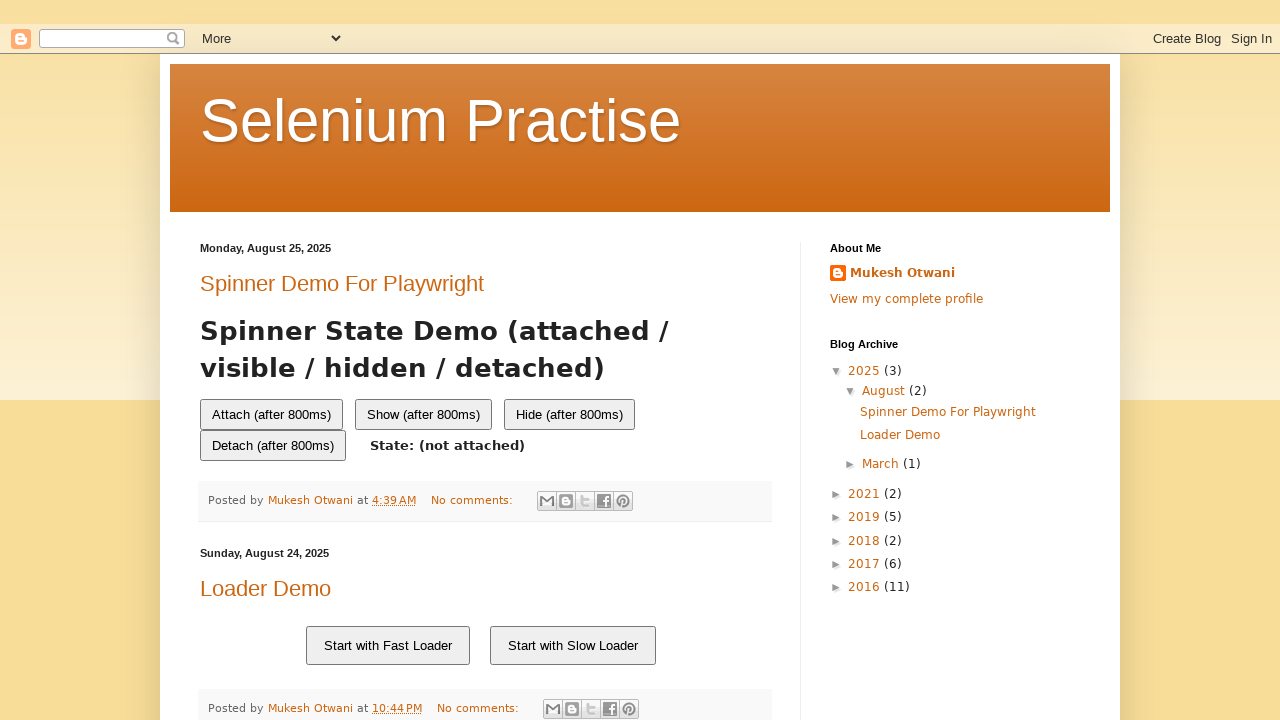

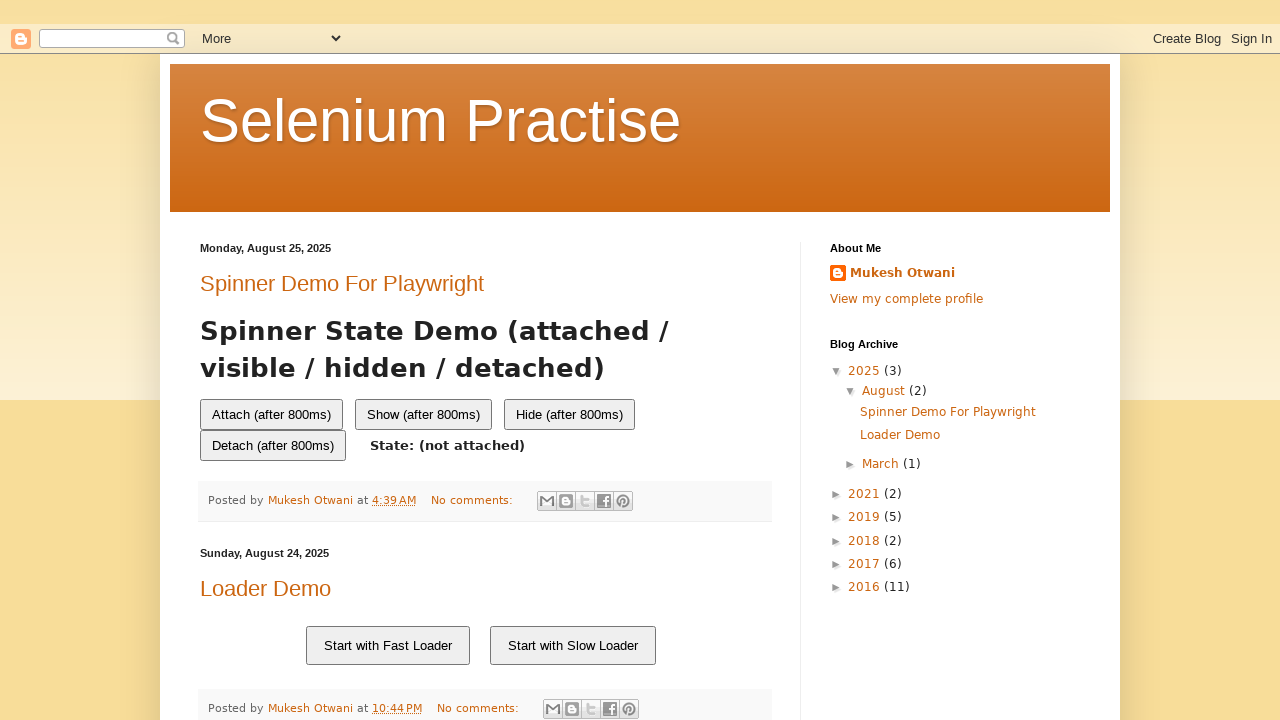